Tests keyboard input by clicking on the target input and pressing the Backspace key

Starting URL: https://the-internet.herokuapp.com/key_presses

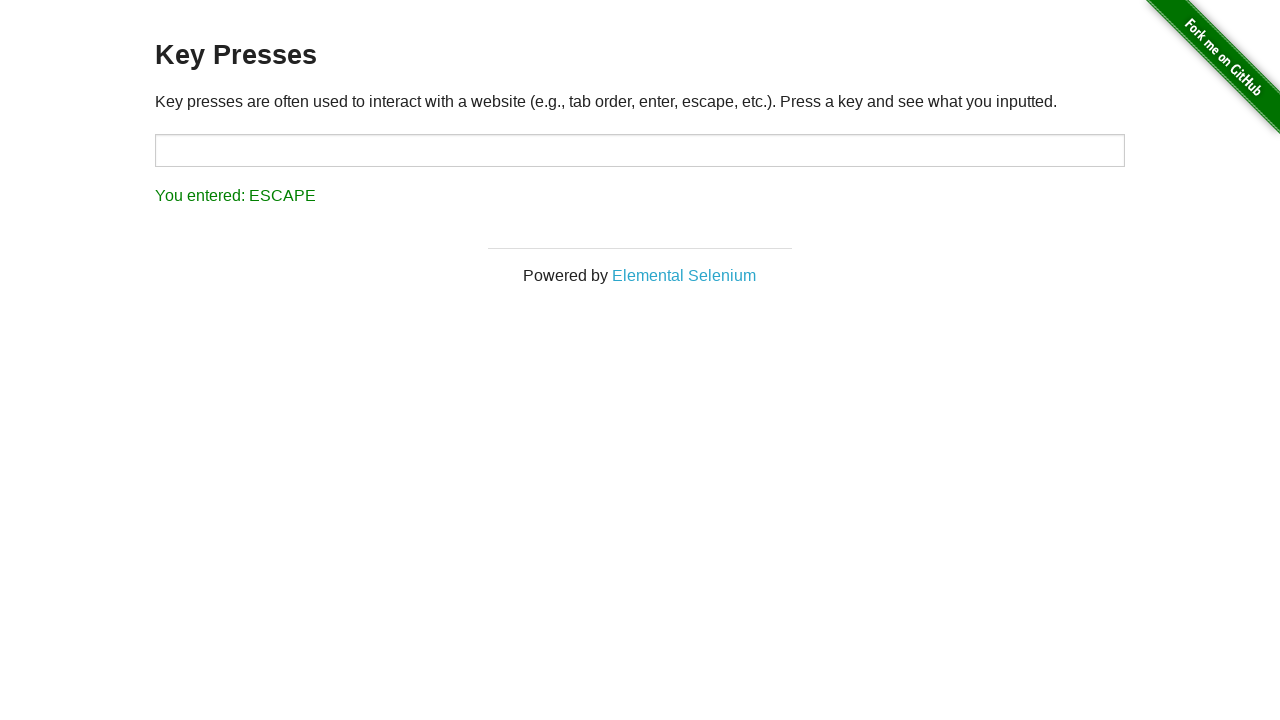

Navigated to key presses test page
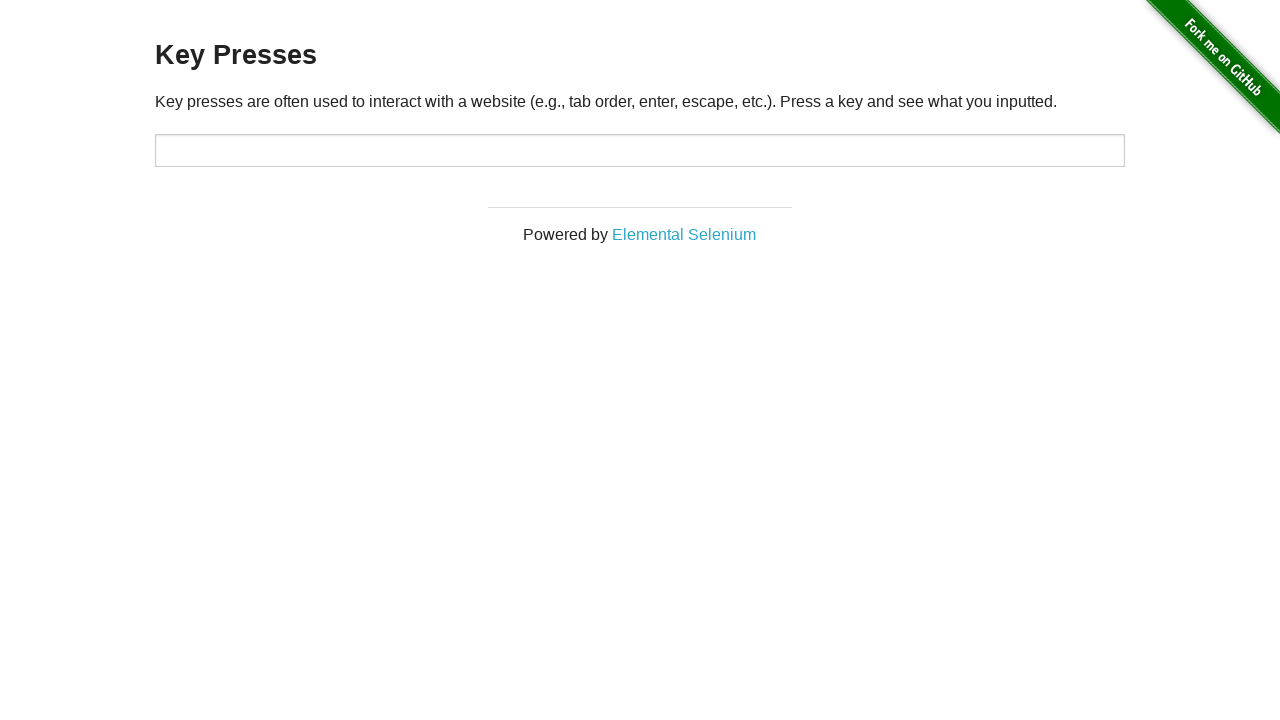

Clicked on target input field at (640, 150) on #target
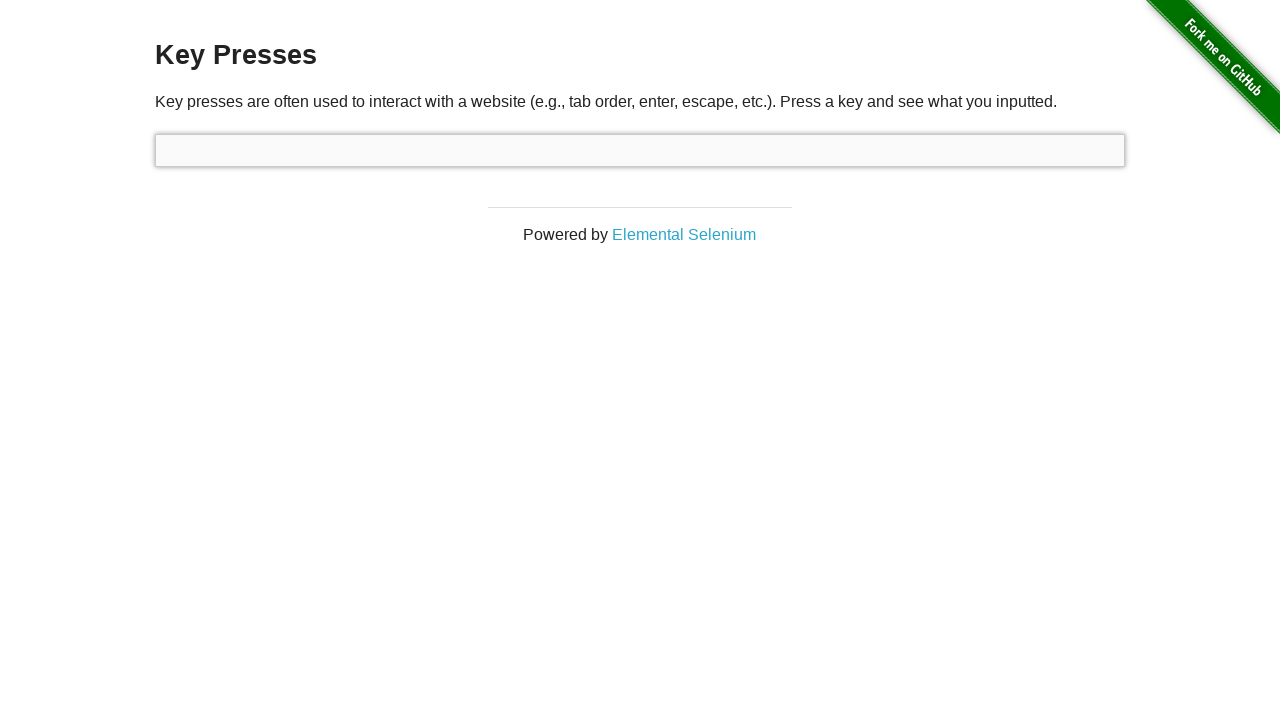

Pressed Backspace key
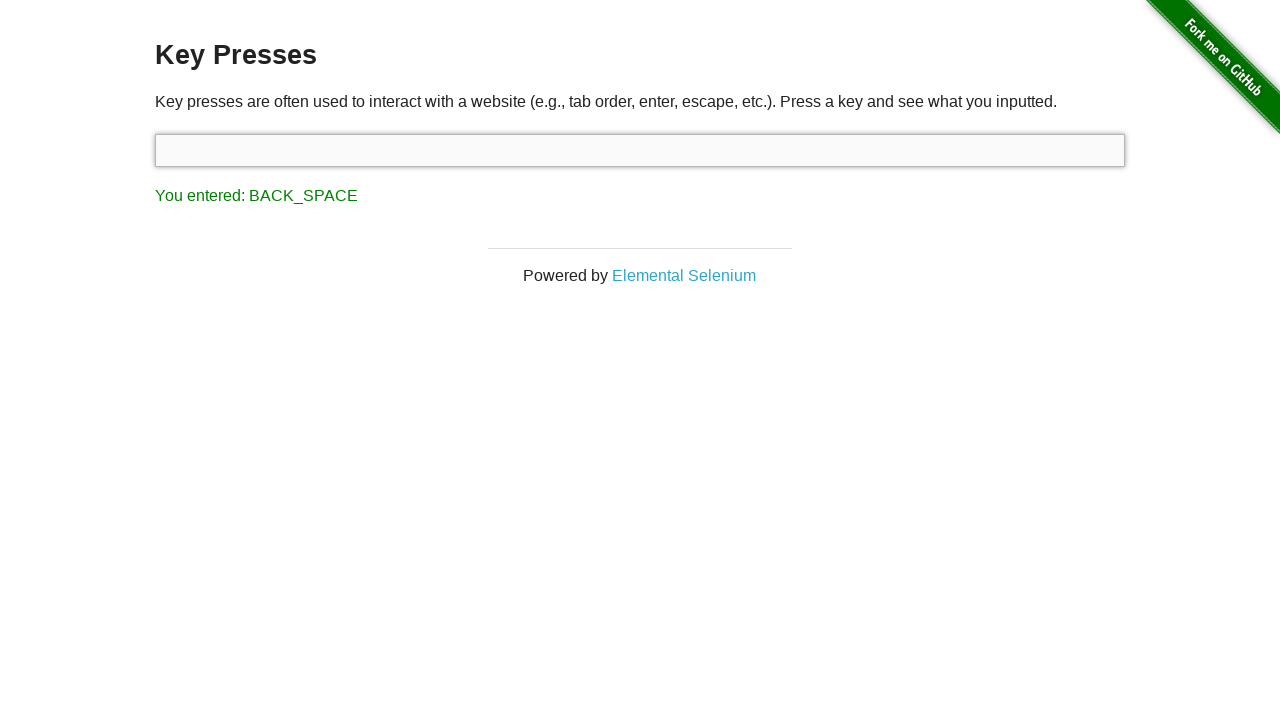

Result element loaded after Backspace key press
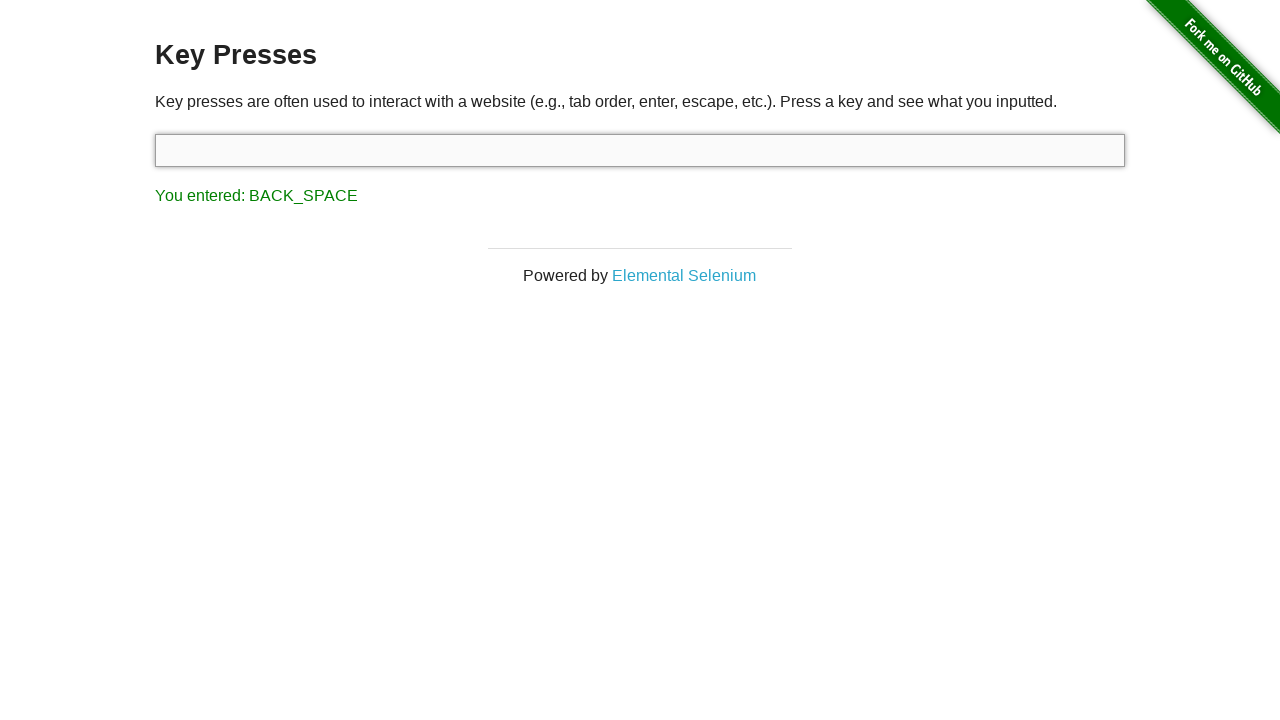

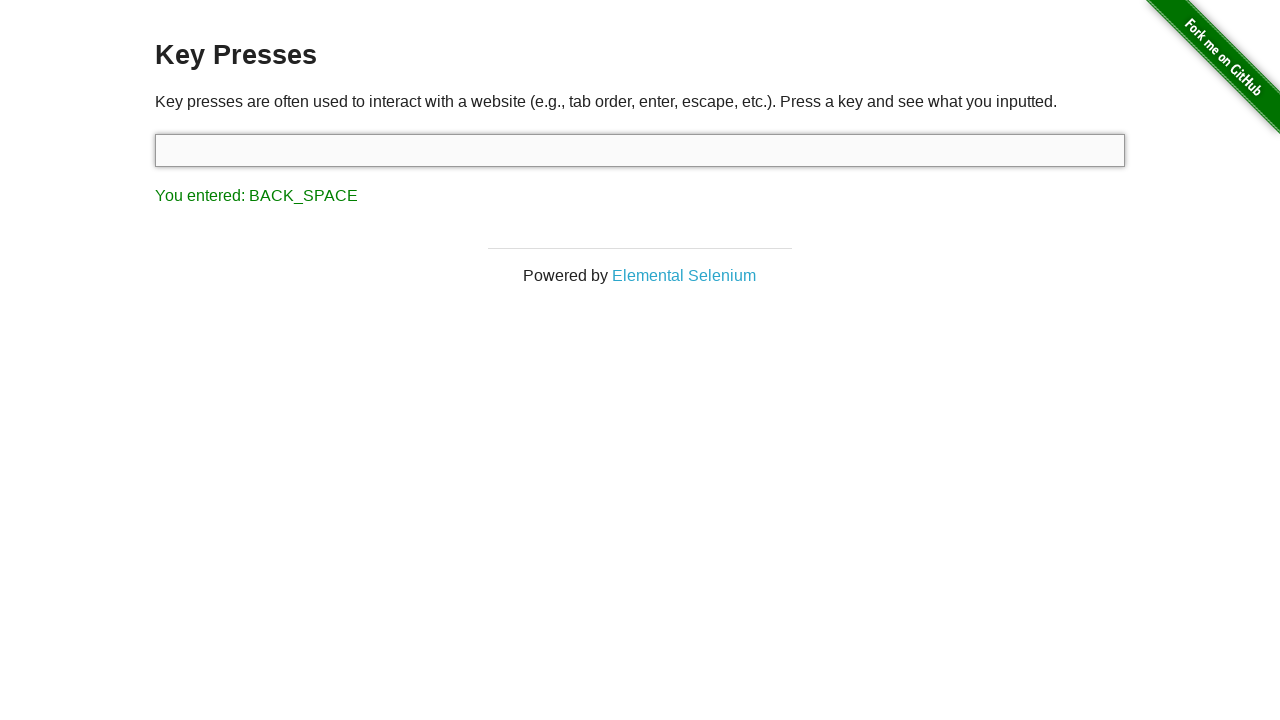